Tests ticket booking validation by clicking the "Book Now" button without entering ticket quantity and verifying the error message is displayed

Starting URL: https://muntasir101.github.io/Movie-Ticket-Booking/

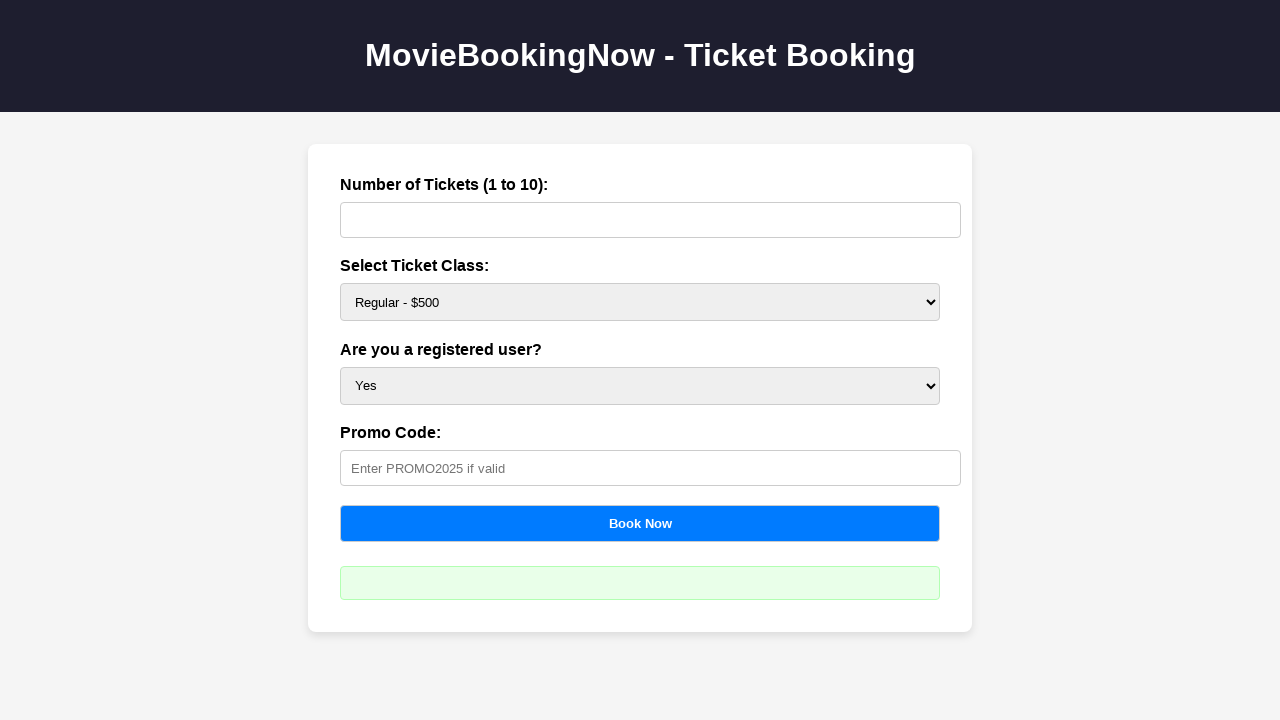

Clicked 'Book Now' button without entering ticket quantity at (640, 523) on button[onclick='calculateBooking()']
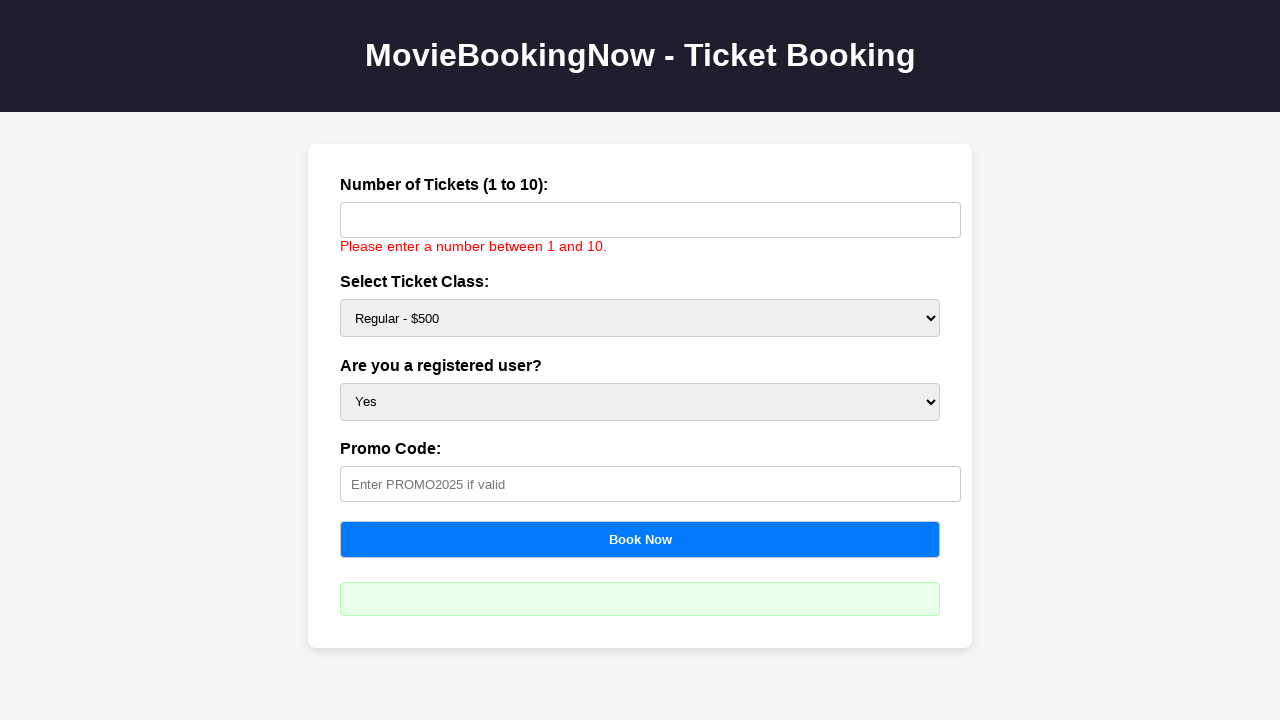

Waited for ticket error message element to appear
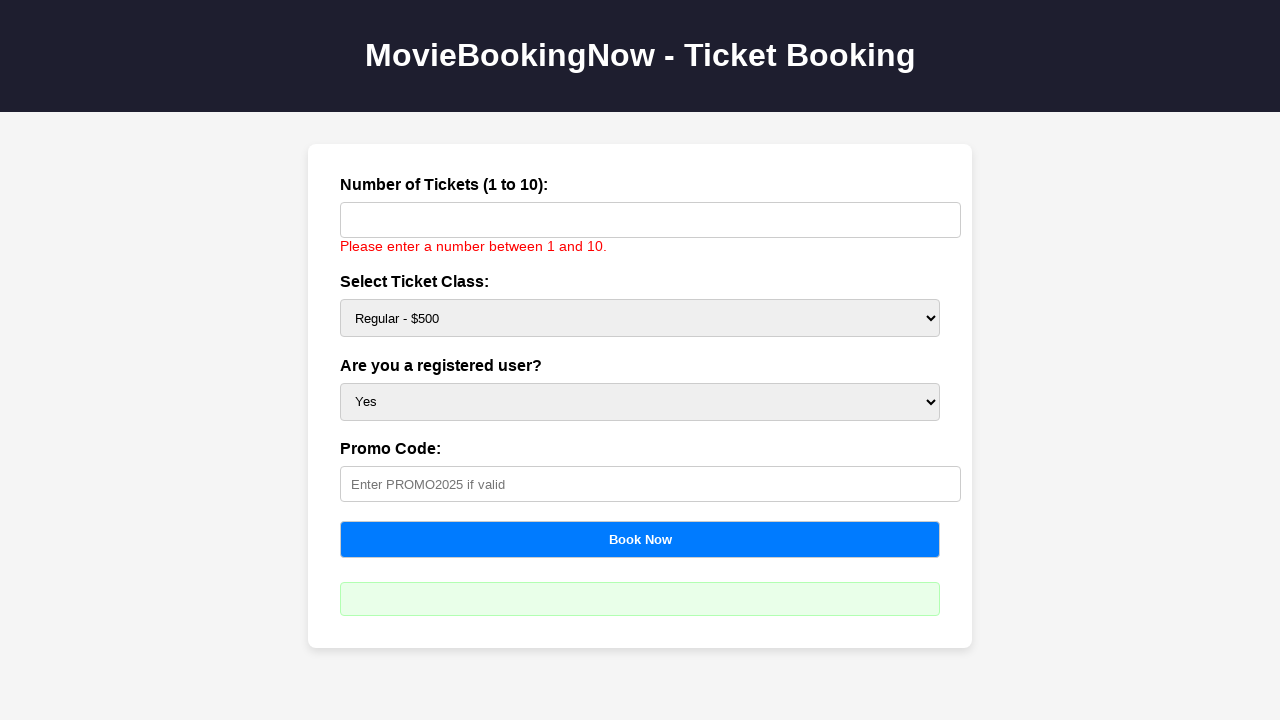

Retrieved error message text content
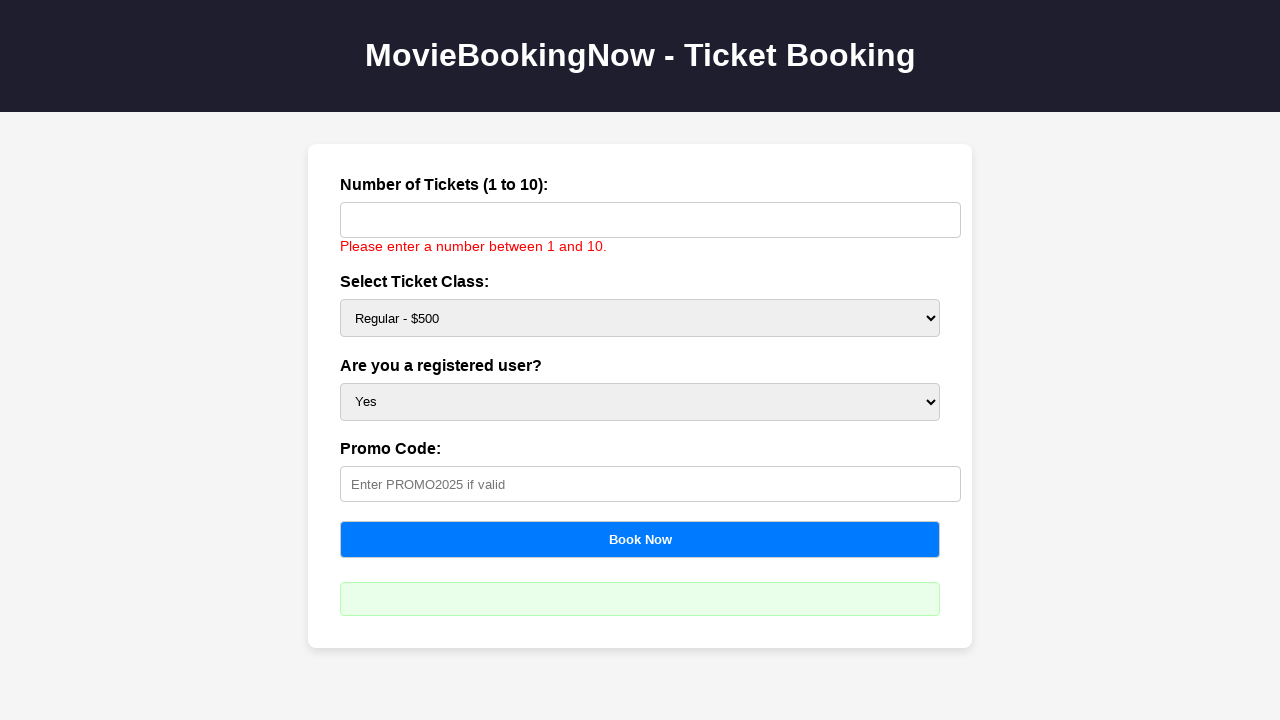

Verified error message matches expected text: 'Please enter a number between 1 and 10.'
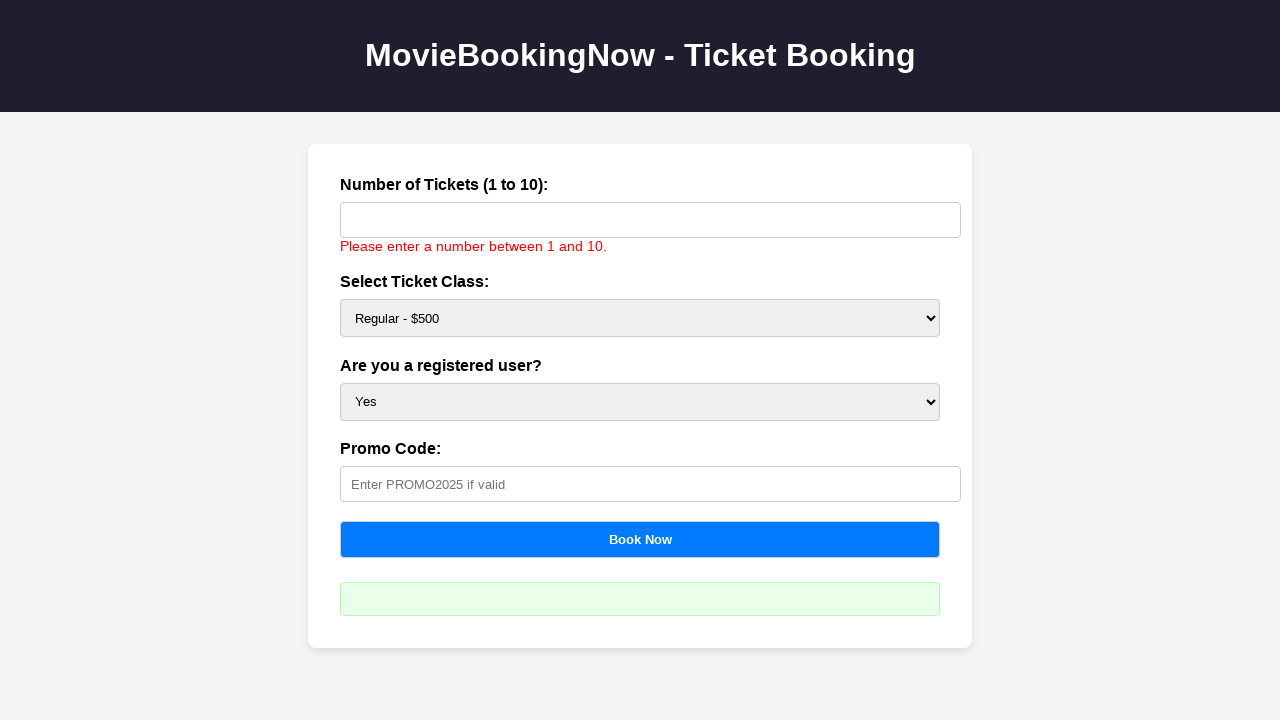

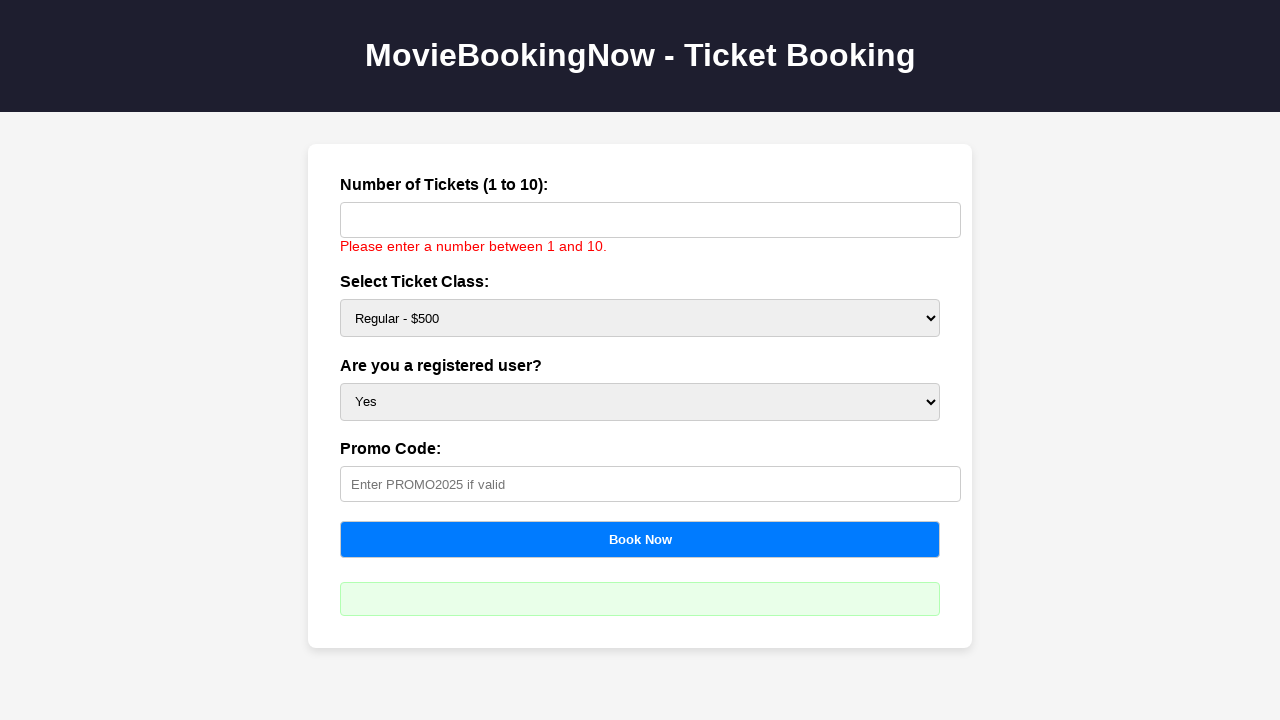